Navigates to Flipkart homepage, waits for page load, then navigates to AWS Amazon homepage and waits for that page to load.

Starting URL: https://www.flipkart.com/

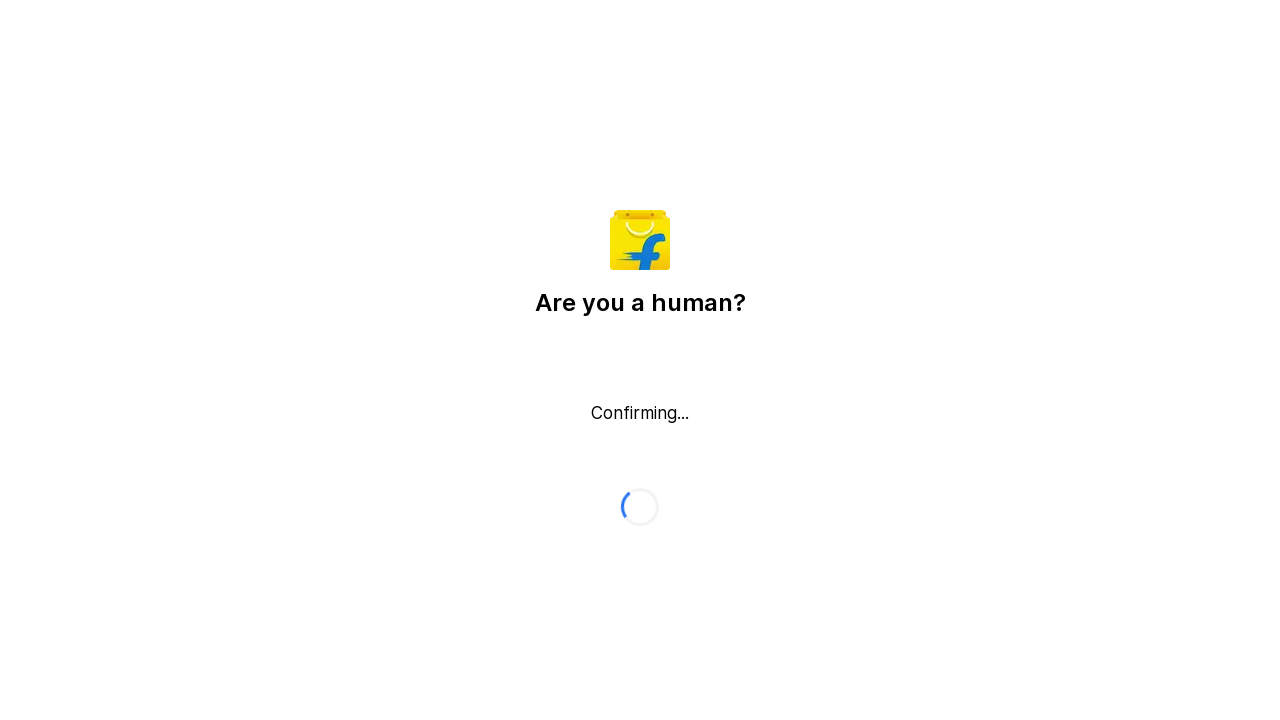

Flipkart homepage loaded with networkidle state
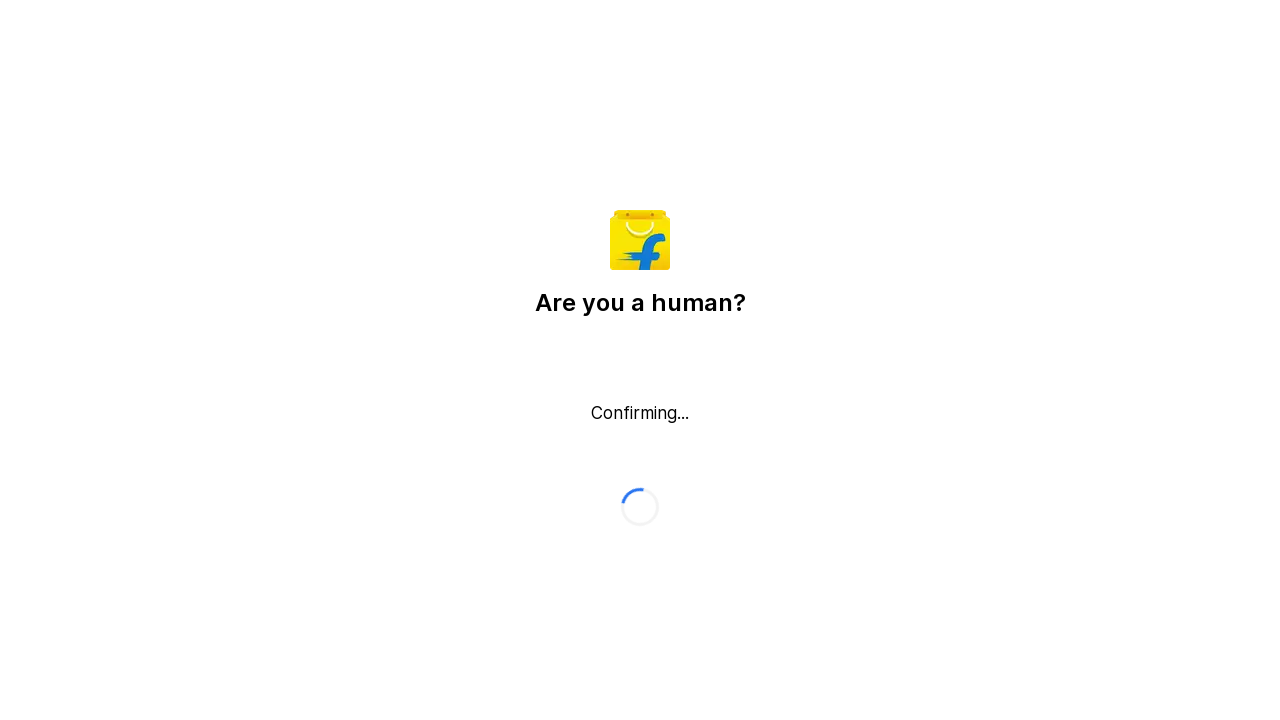

Navigated to AWS Amazon homepage
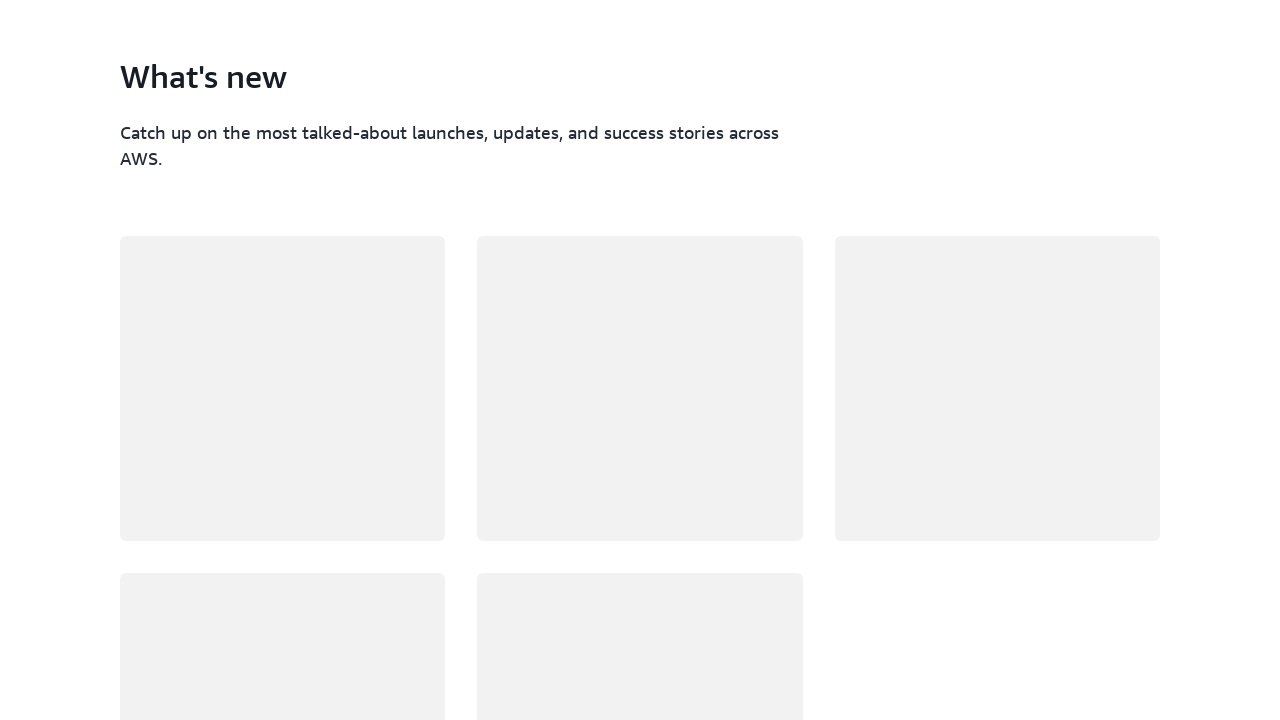

AWS Amazon homepage loaded with networkidle state
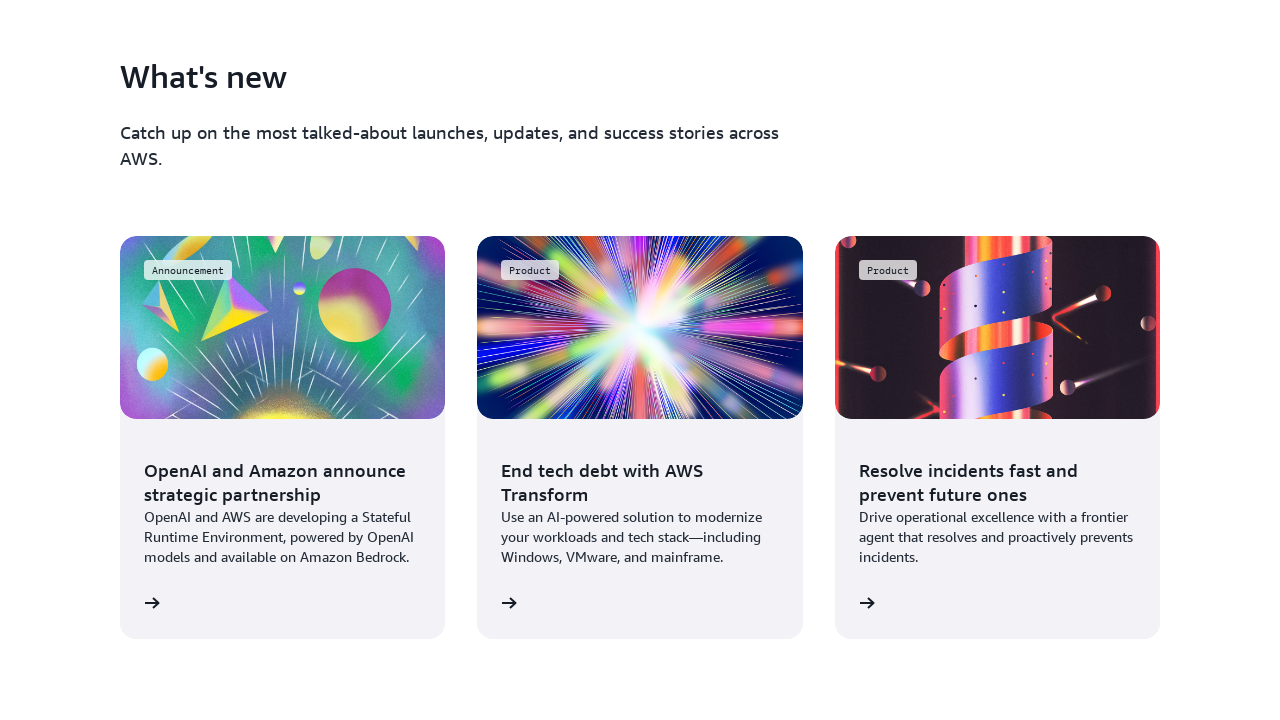

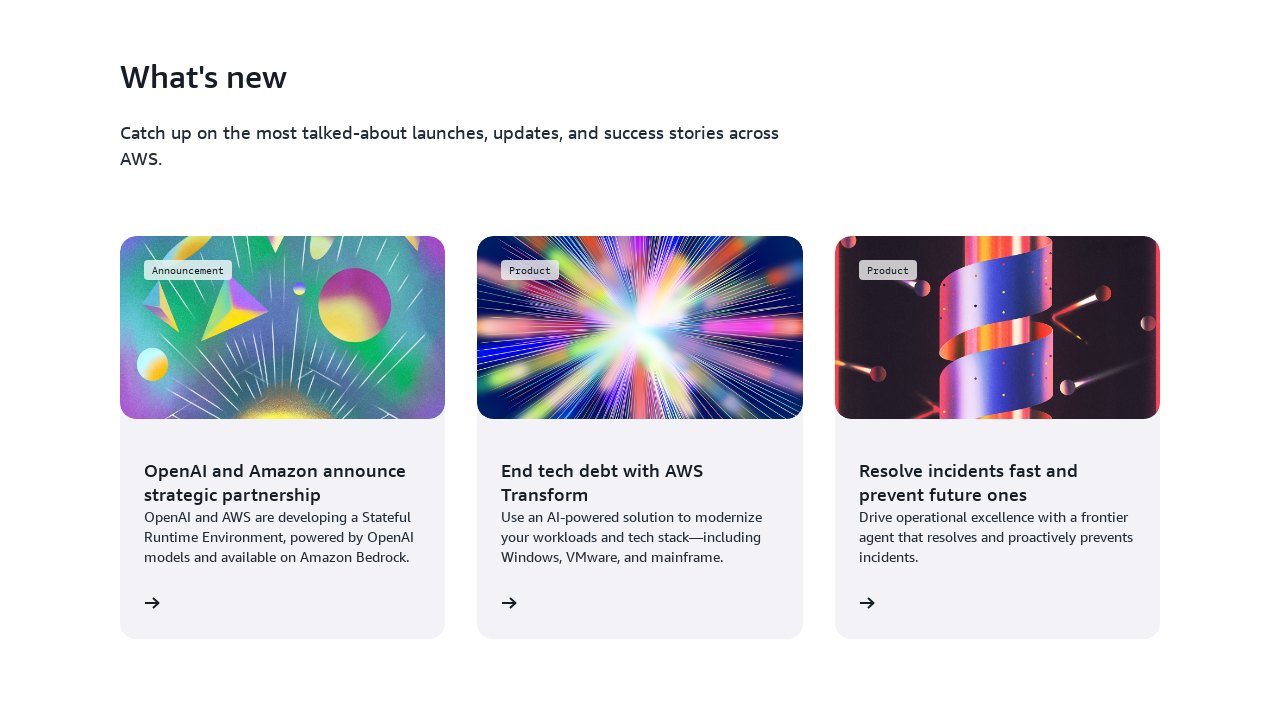